Tests the date of birth datepicker functionality by selecting a specific date (December 25, 1990) from a jQuery UI datepicker calendar widget.

Starting URL: https://www.dummyticket.com/dummy-ticket-for-visa-application/

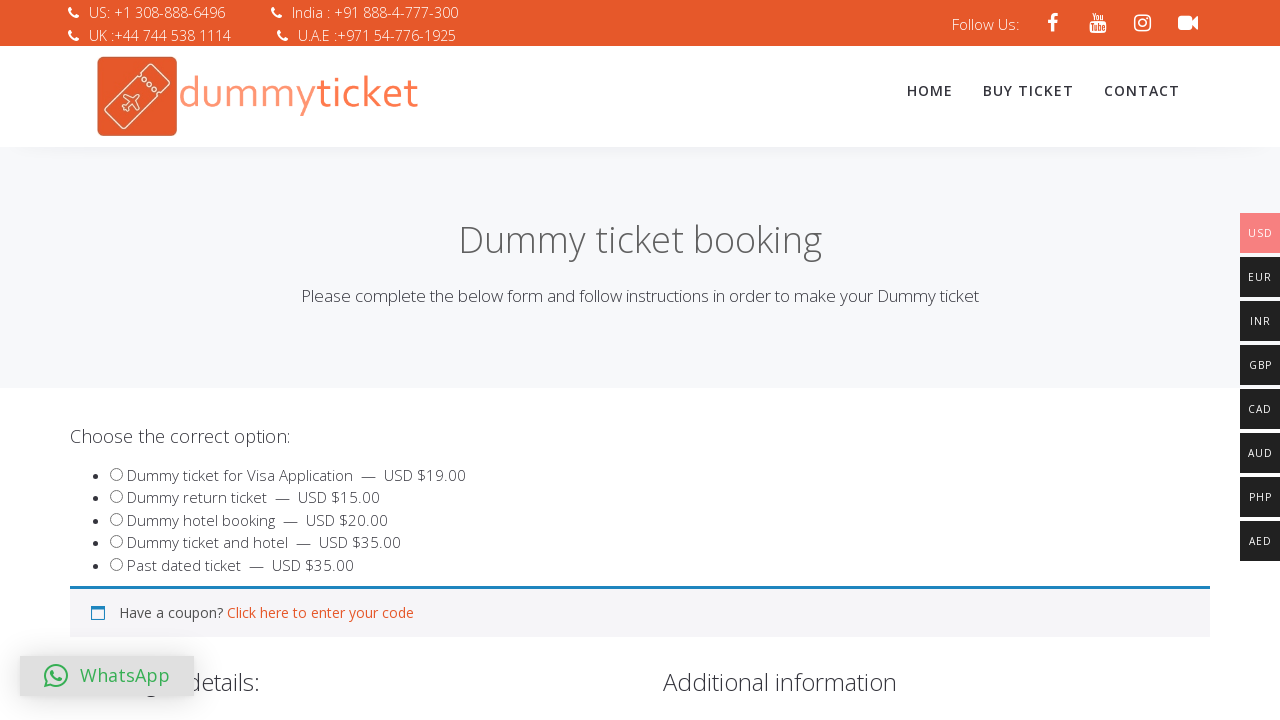

Clicked on date of birth input field to open datepicker at (344, 360) on input#dob
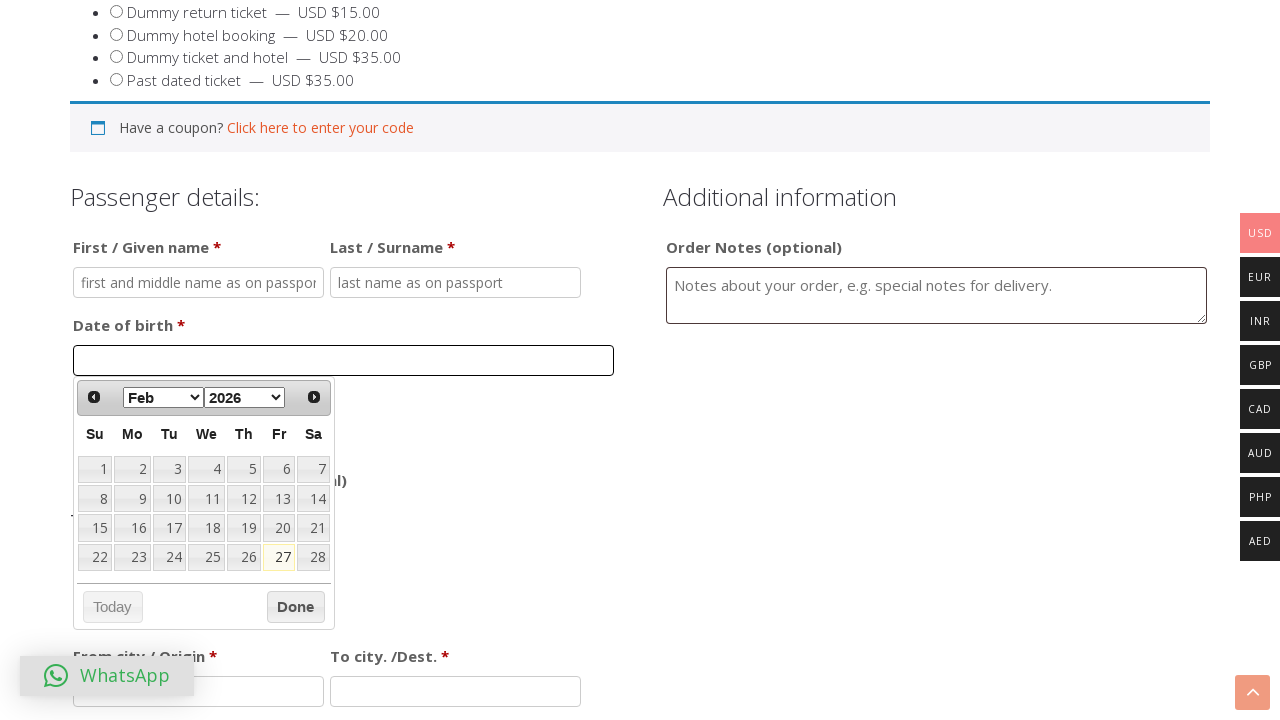

Date picker calendar widget appeared
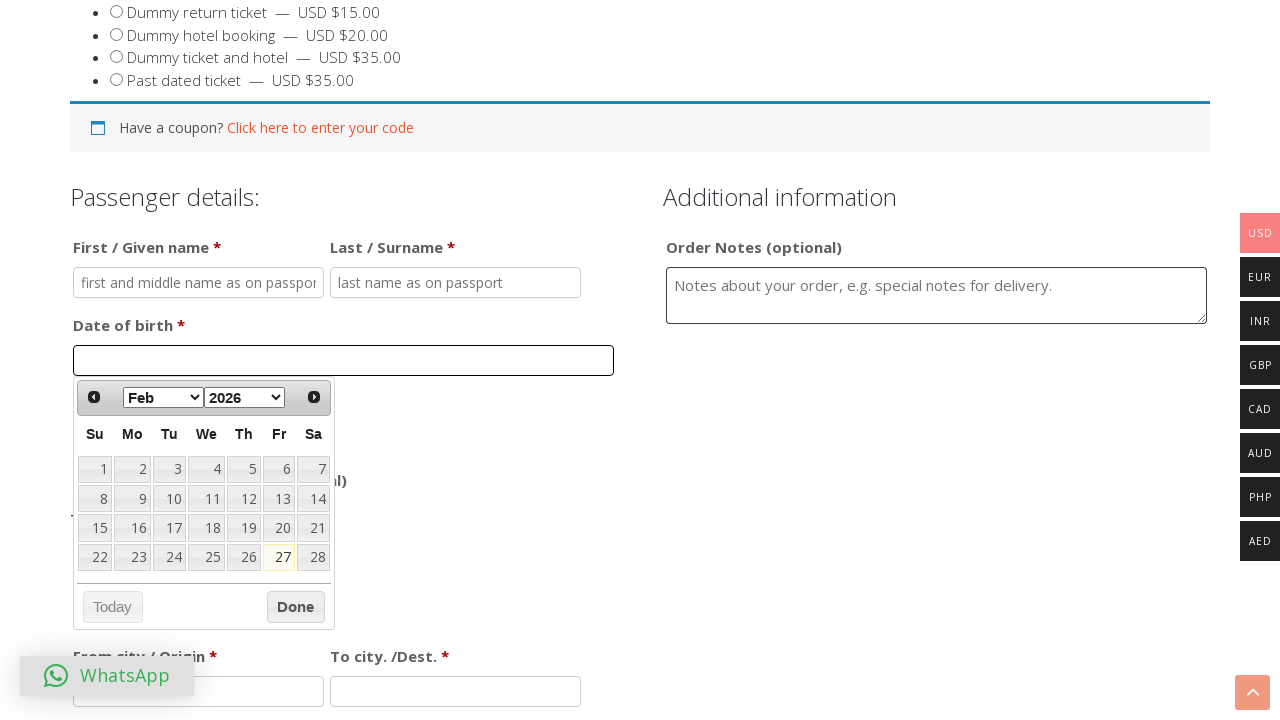

Selected December from month dropdown on select.ui-datepicker-month
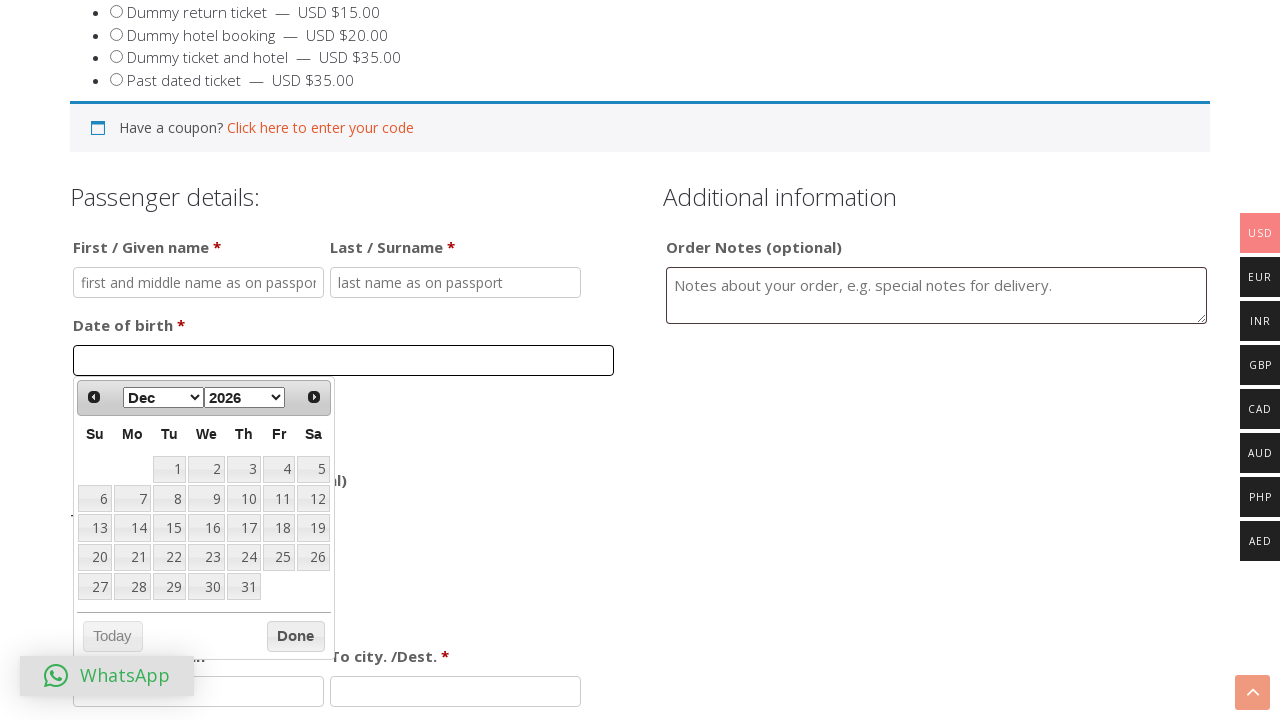

Selected 1990 from year dropdown on select.ui-datepicker-year
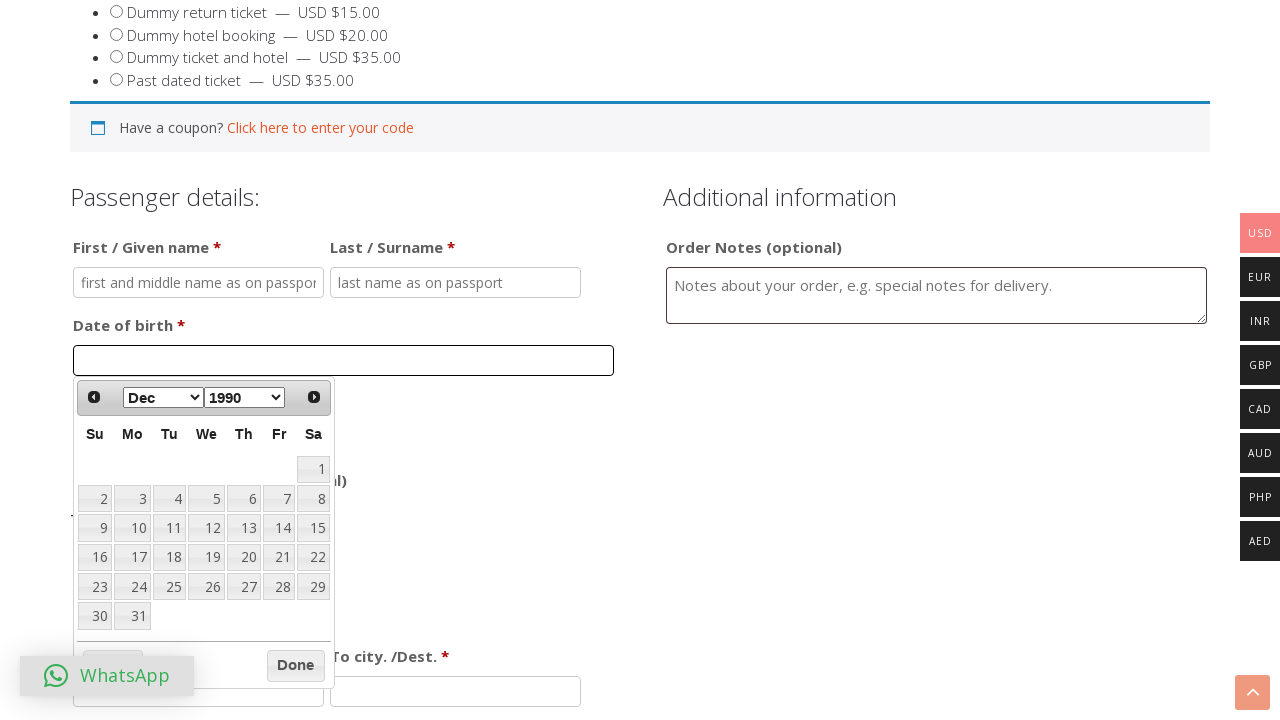

Clicked on the 25th to select December 25, 1990 as date of birth at (169, 587) on table.ui-datepicker-calendar td a:text('25')
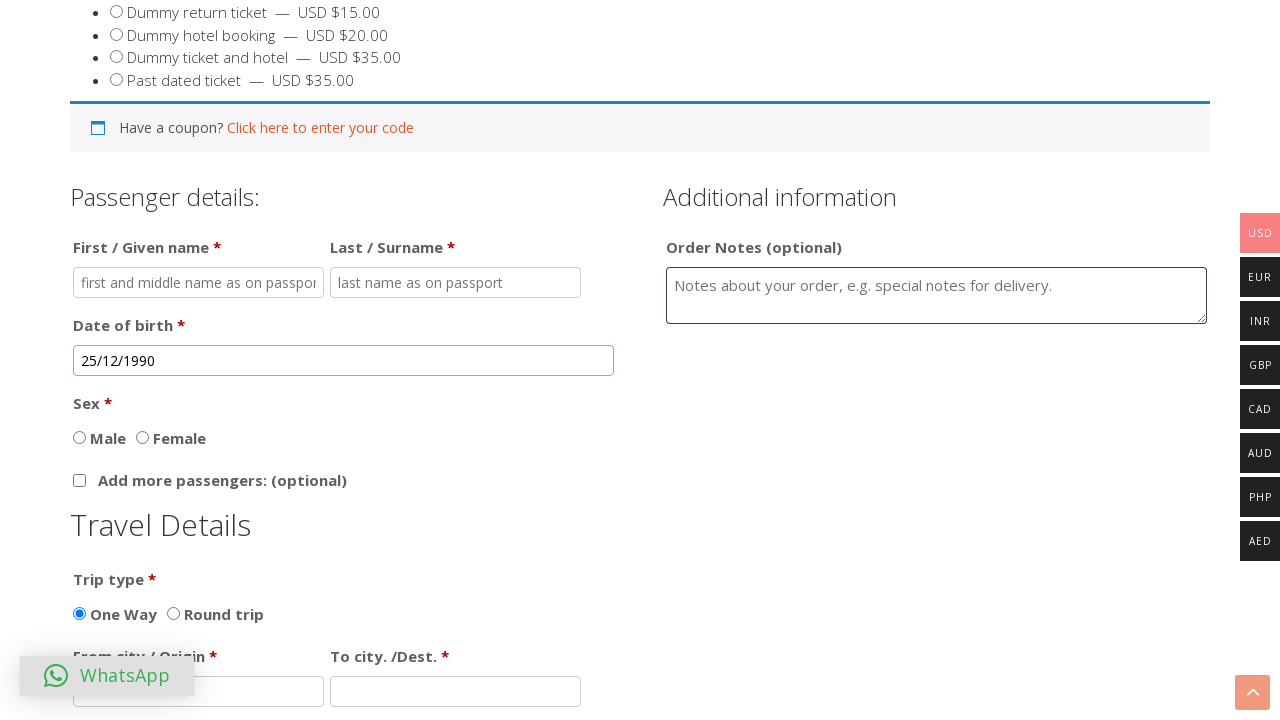

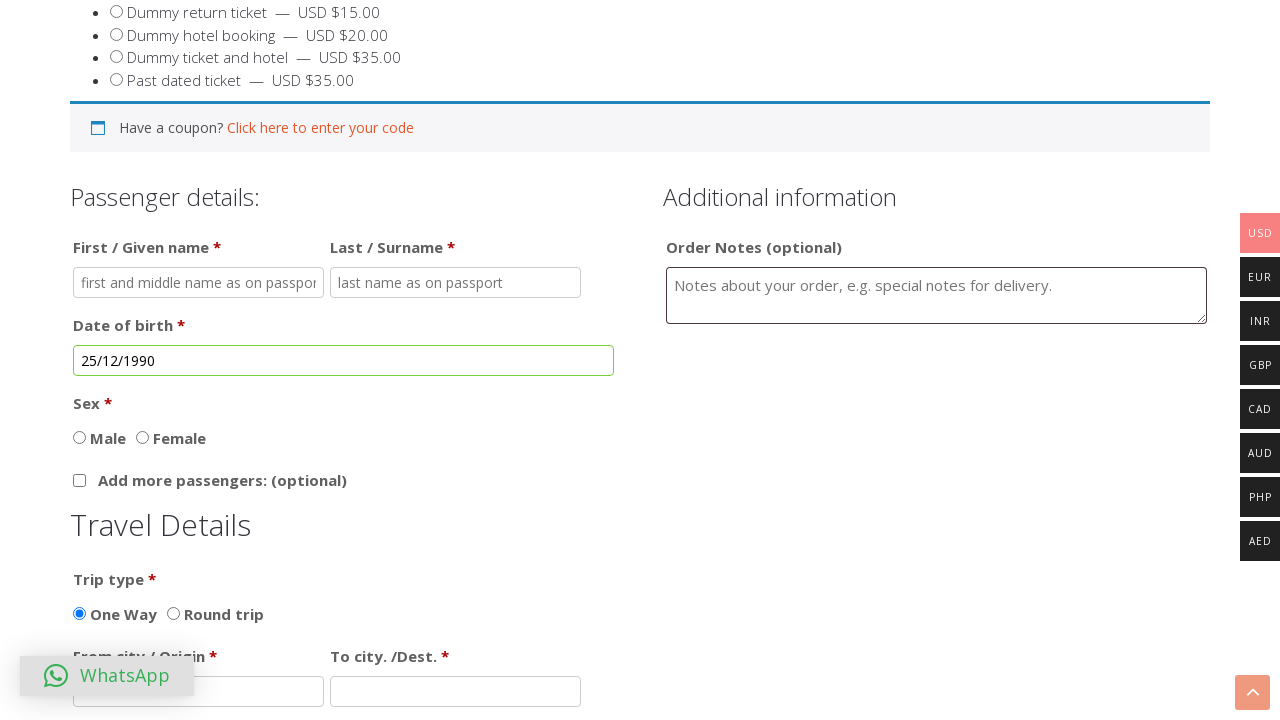